Tests dynamic loading example 1 by clicking the start button and verifying that incorrect text "Goodbye World!" does NOT appear

Starting URL: https://the-internet.herokuapp.com/dynamic_loading/1

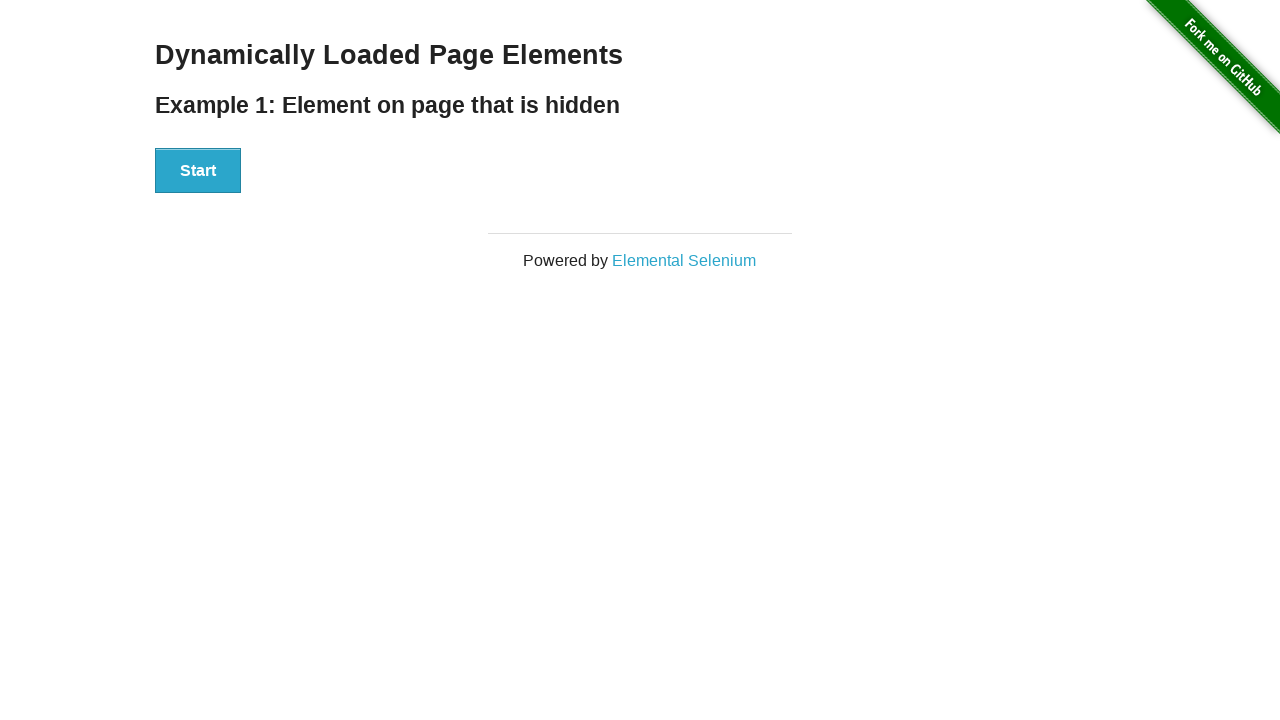

Clicked the start button to trigger dynamic loading at (198, 171) on #start button
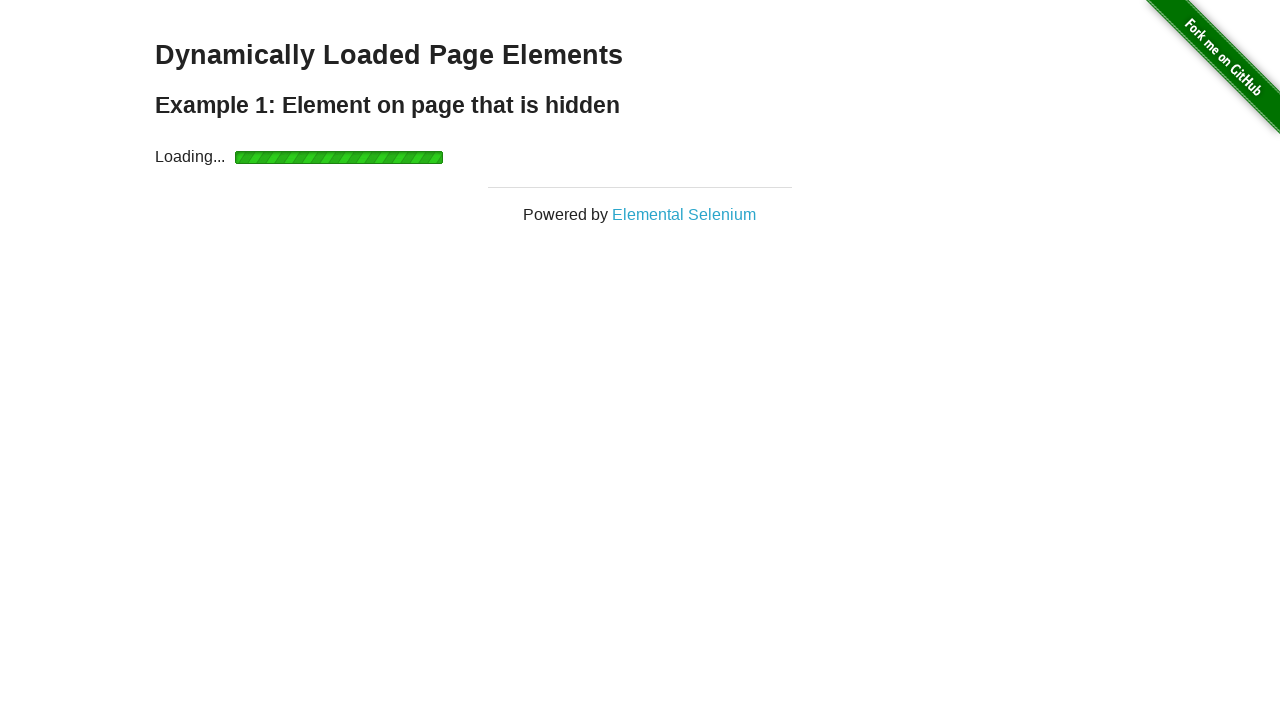

Waited for finish element to become visible
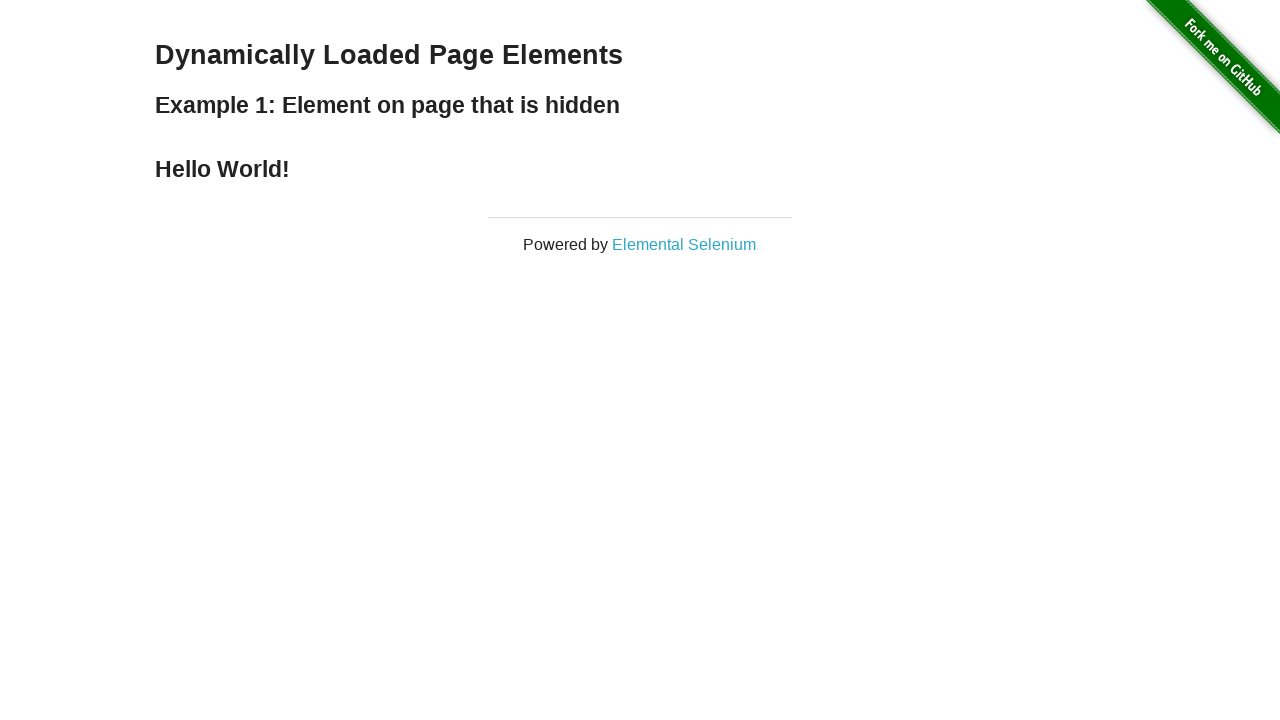

Located the finish element
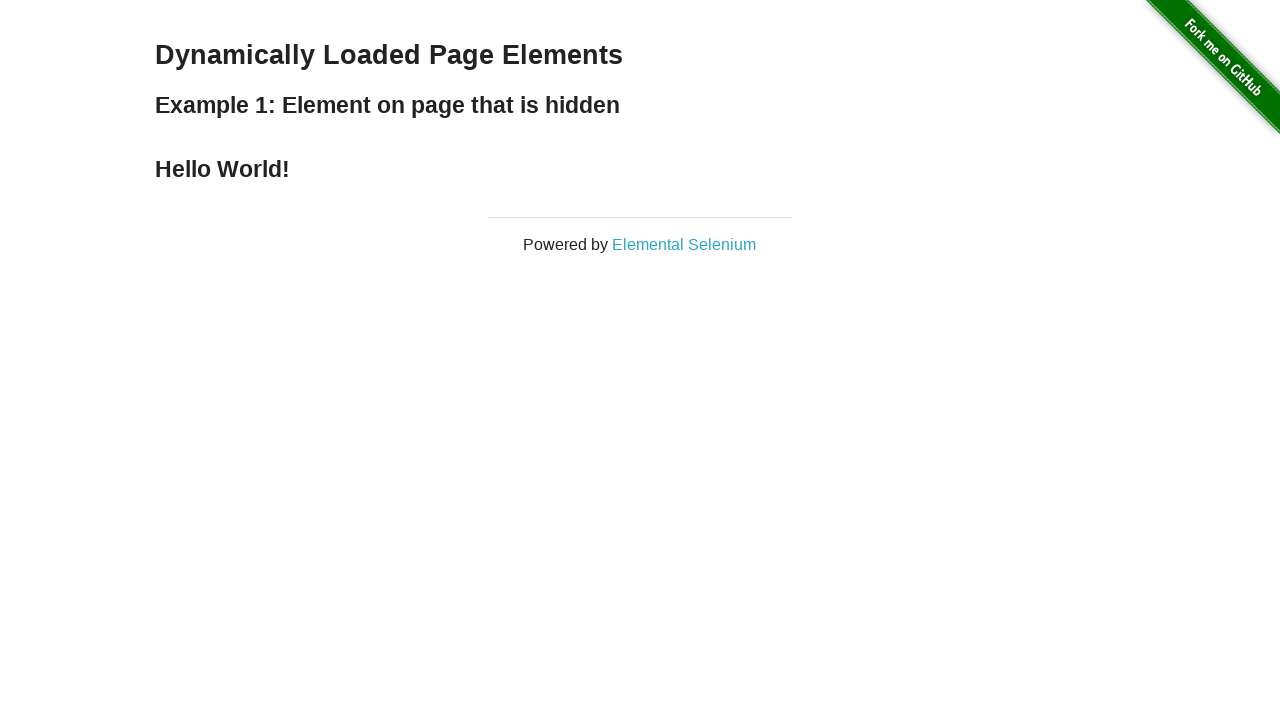

Verified that finish element text is NOT 'Goodbye World!' - assertion passed
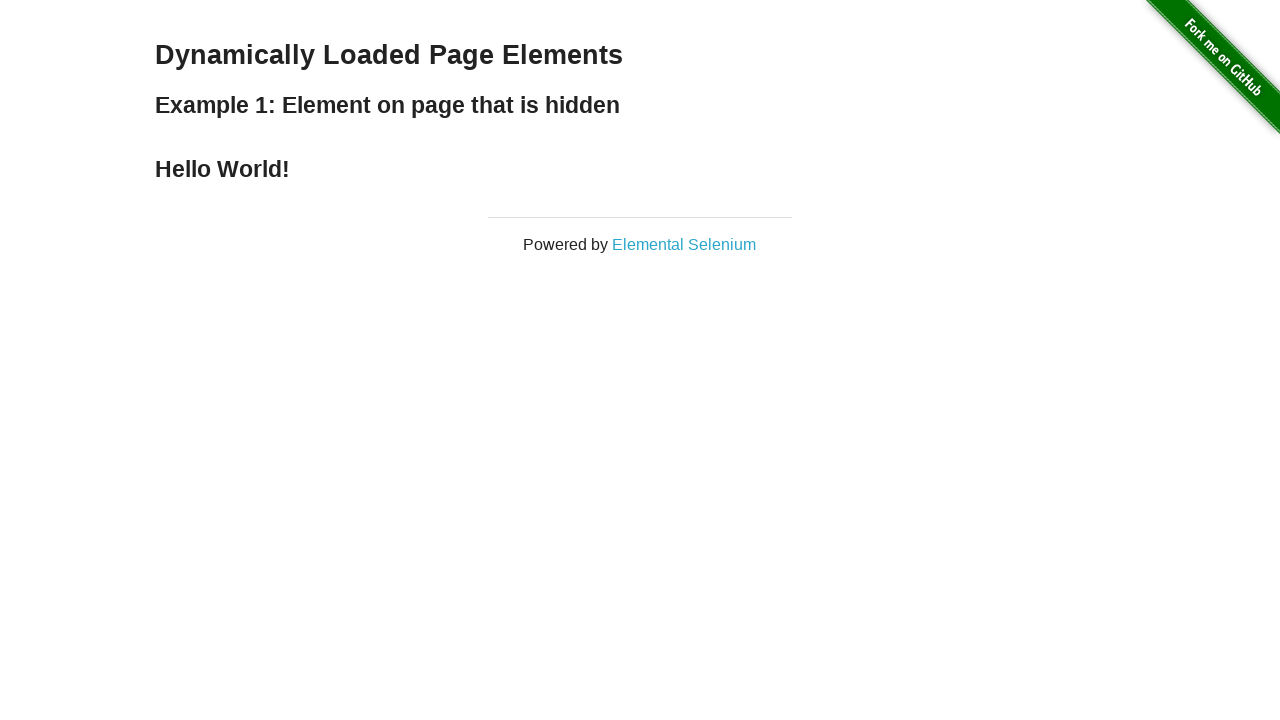

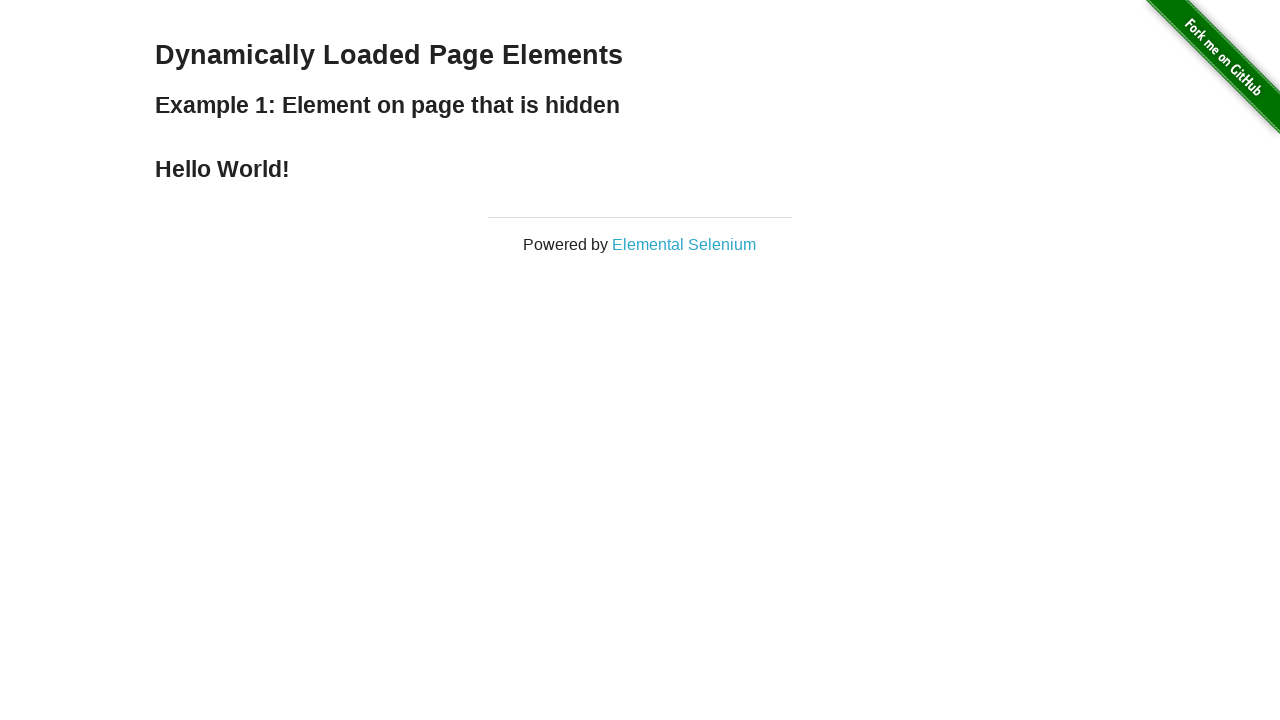